Tests element highlighting by navigating to a page with a large table and visually highlighting a specific element using JavaScript to add a red dashed border

Starting URL: http://the-internet.herokuapp.com/large

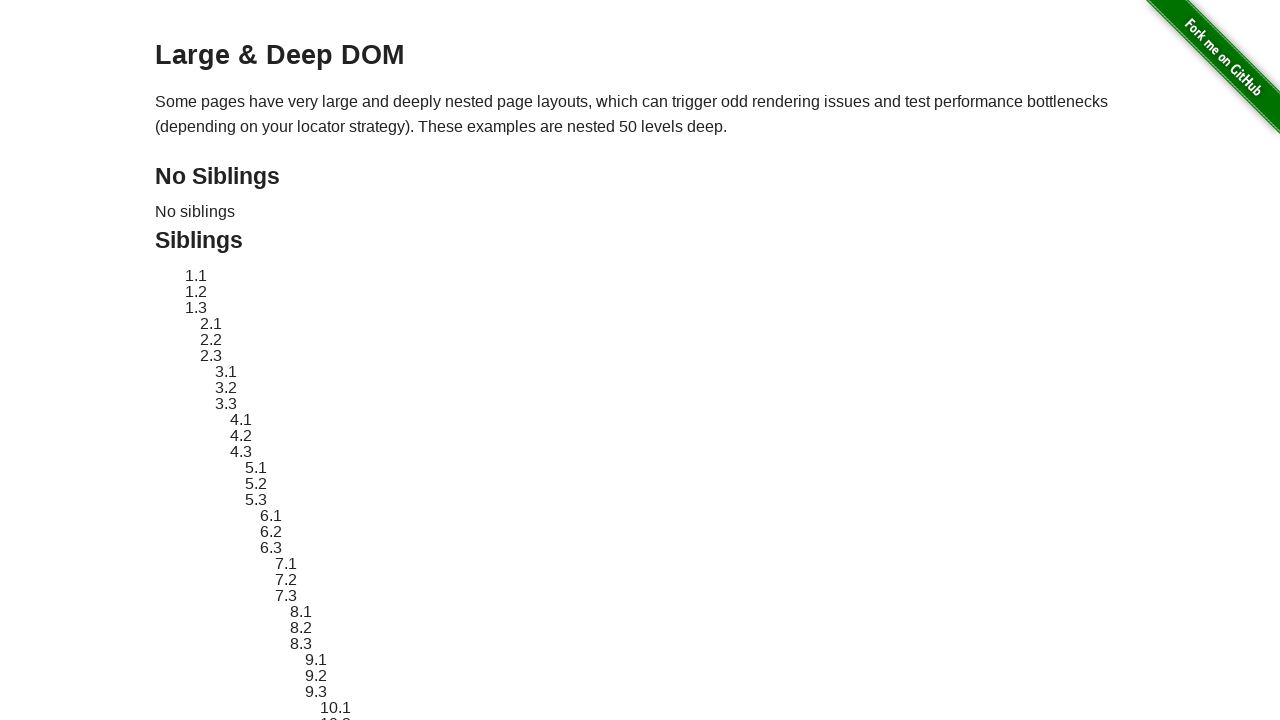

Navigated to the-internet.herokuapp.com/large
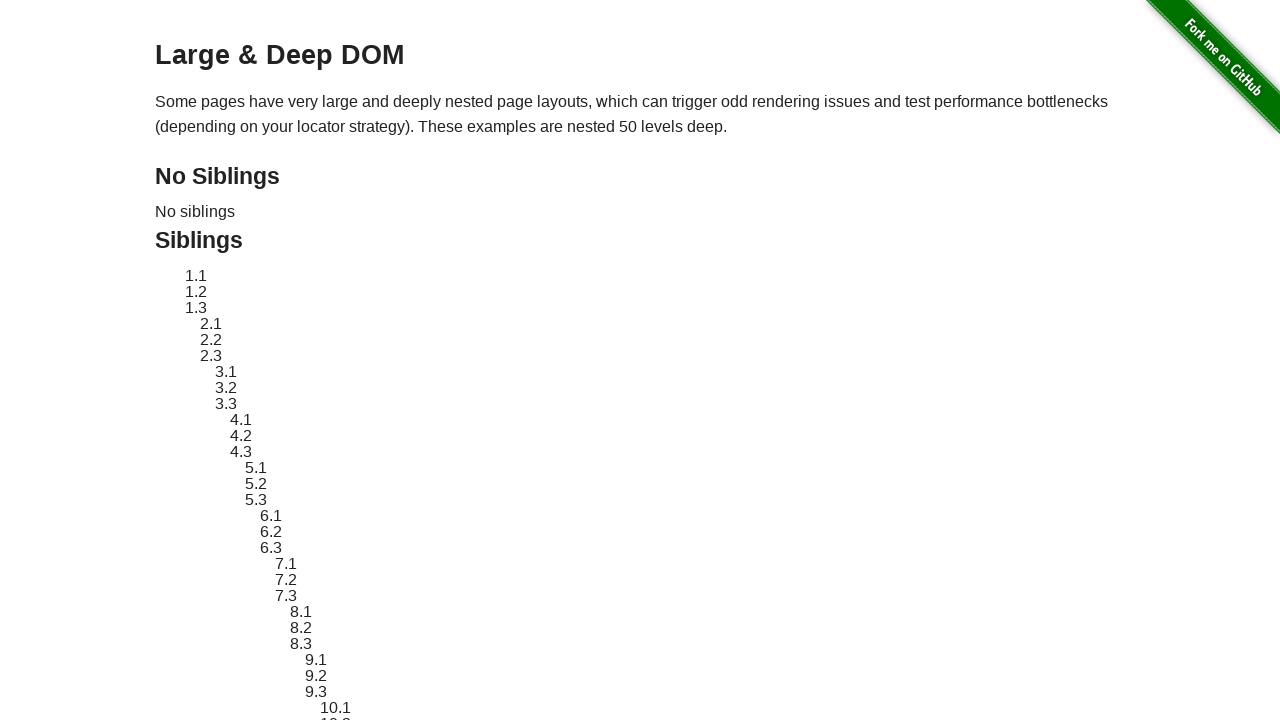

Located element with ID 'sibling-2.3'
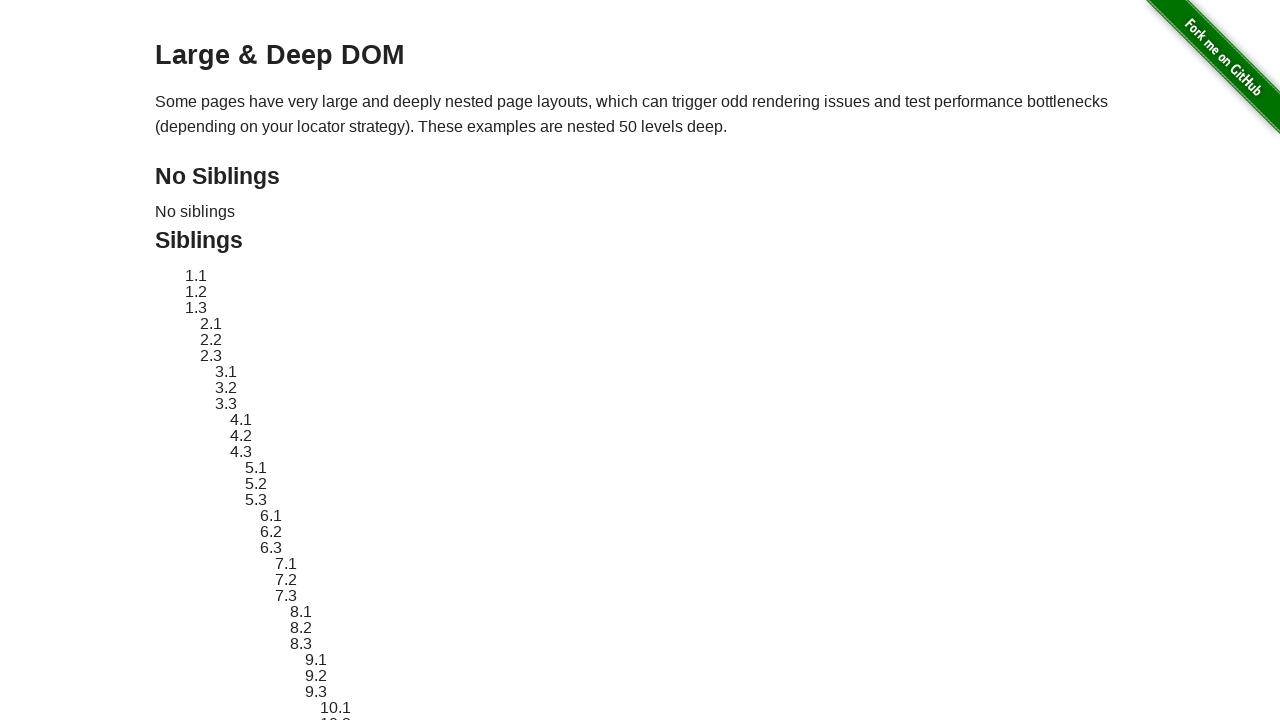

Element became visible
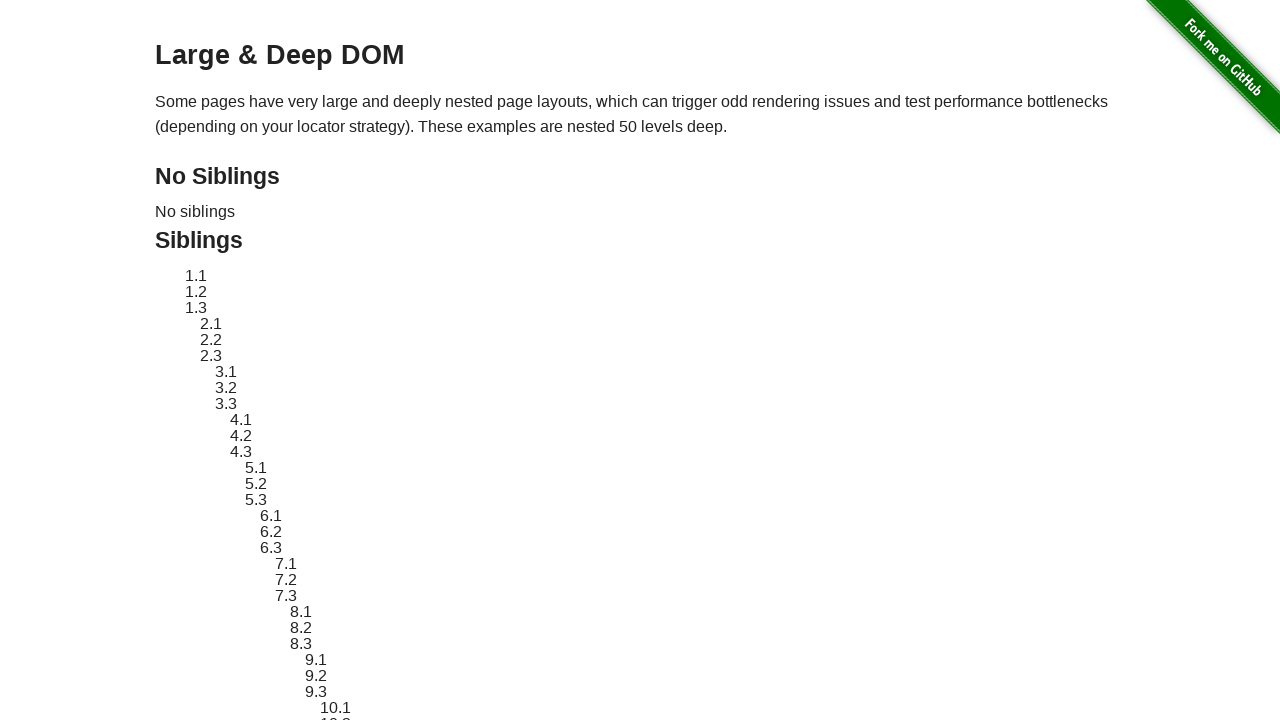

Applied red dashed border styling to element using JavaScript
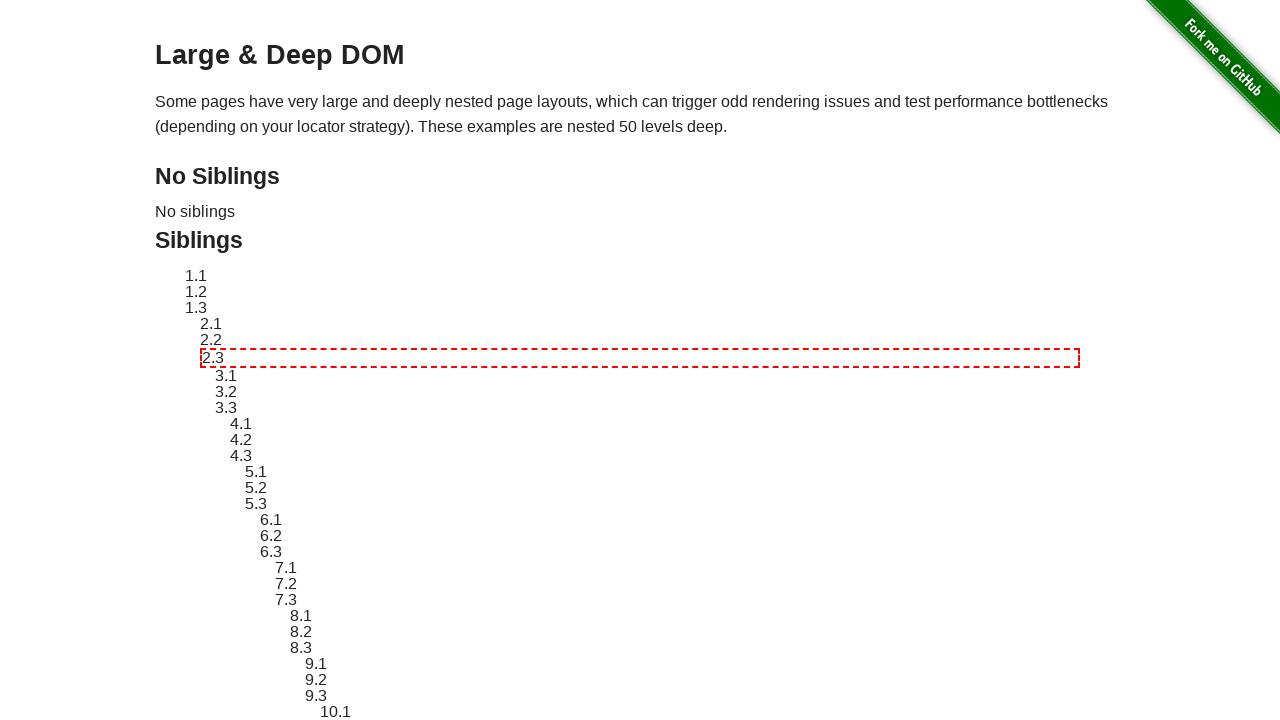

Waited 3 seconds to visually confirm element highlighting
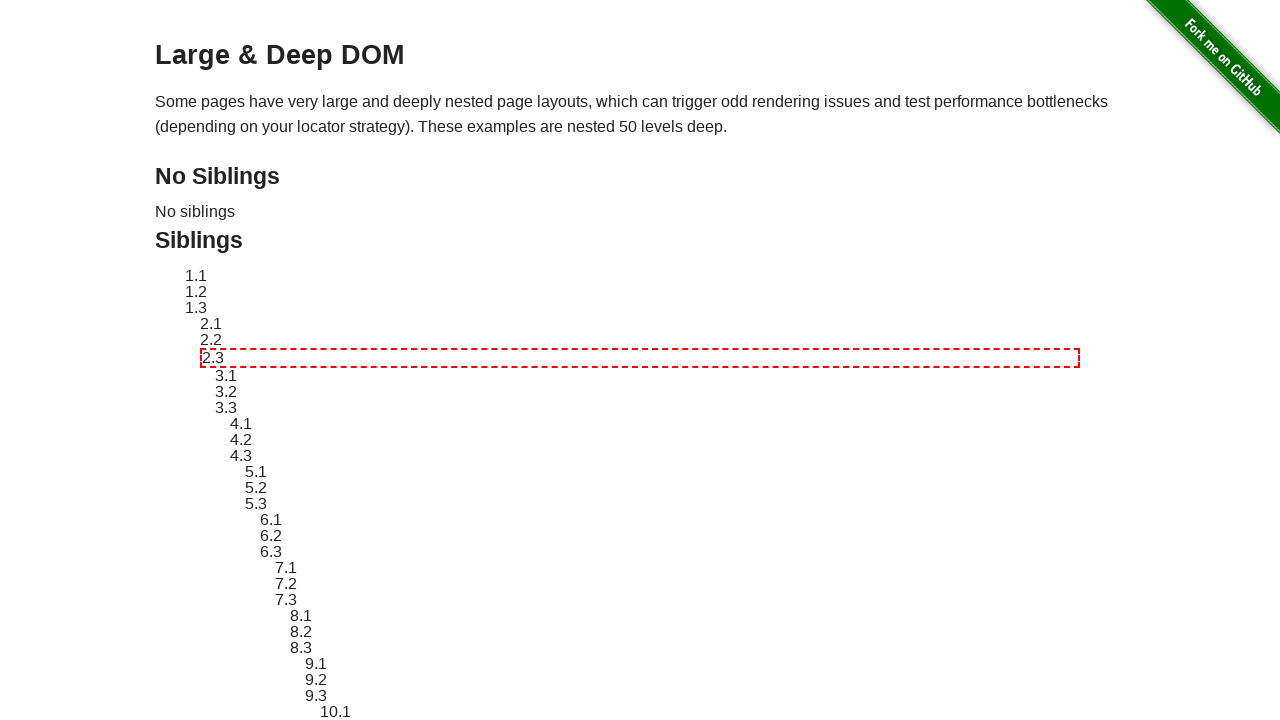

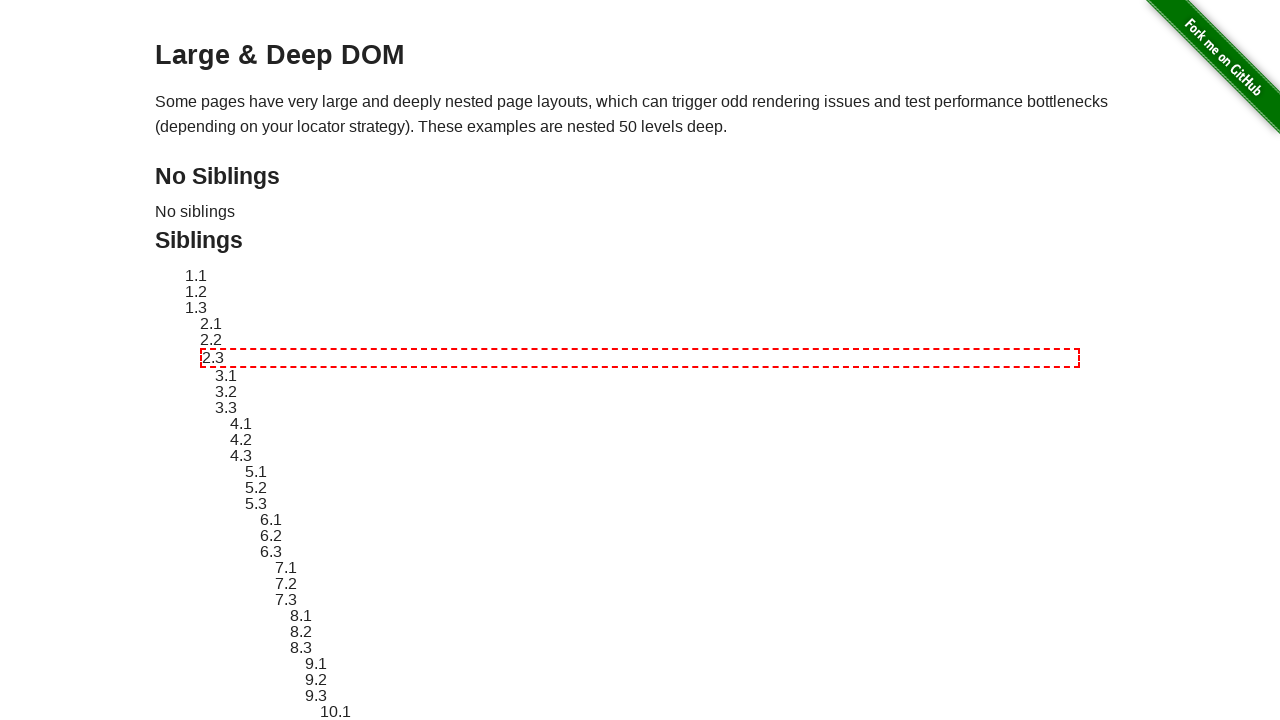